Navigates to Swarthmore College course catalog, clicks on a department link, and then clicks on a course to expand its details.

Starting URL: https://catalog.swarthmore.edu/content.php?catoid=7&navoid=194

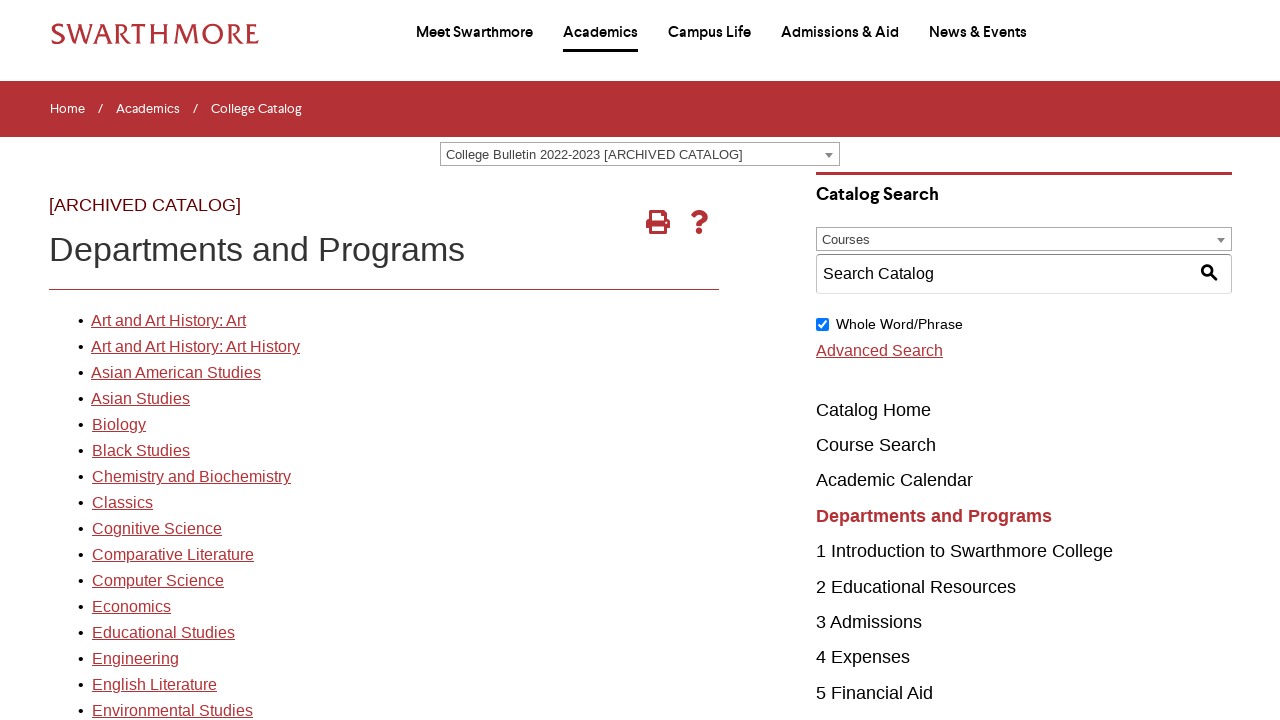

Navigated to Swarthmore College course catalog
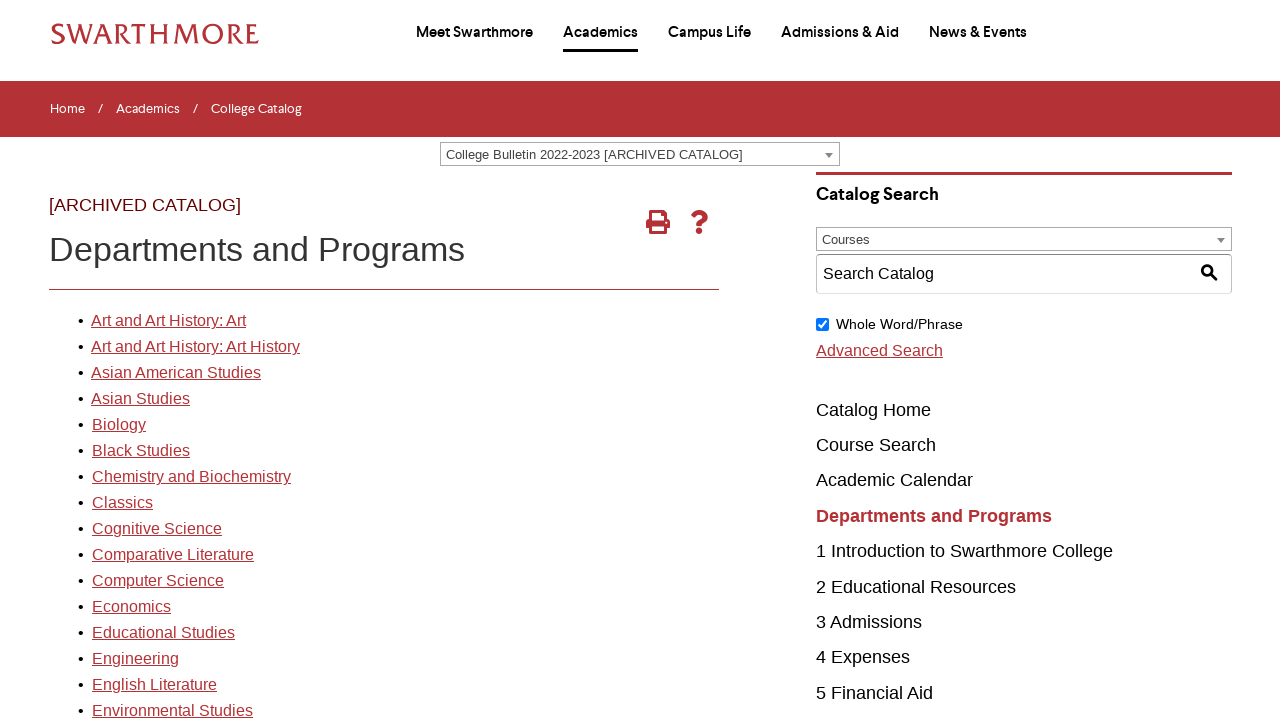

Clicked on first department link in catalog at (168, 321) on xpath=//*[@id="gateway-page"]/body/table/tbody/tr[3]/td[1]/table/tbody/tr[2]/td[
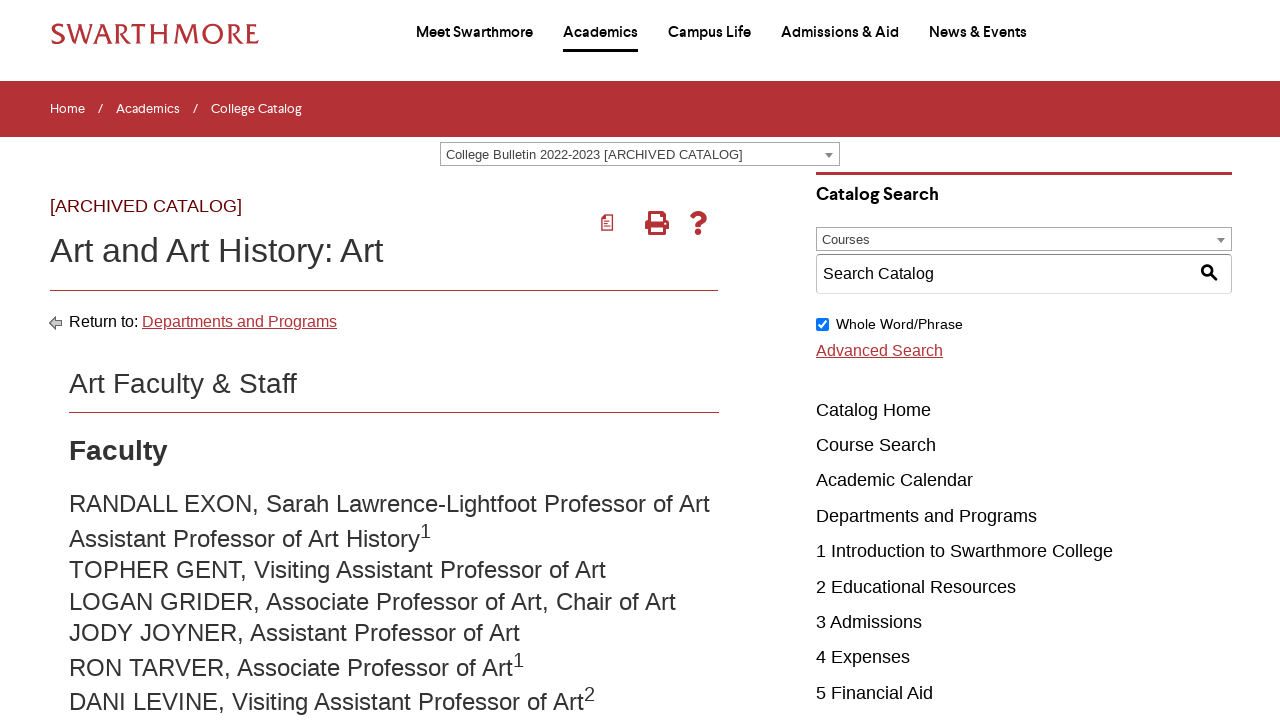

Waited for courses to load
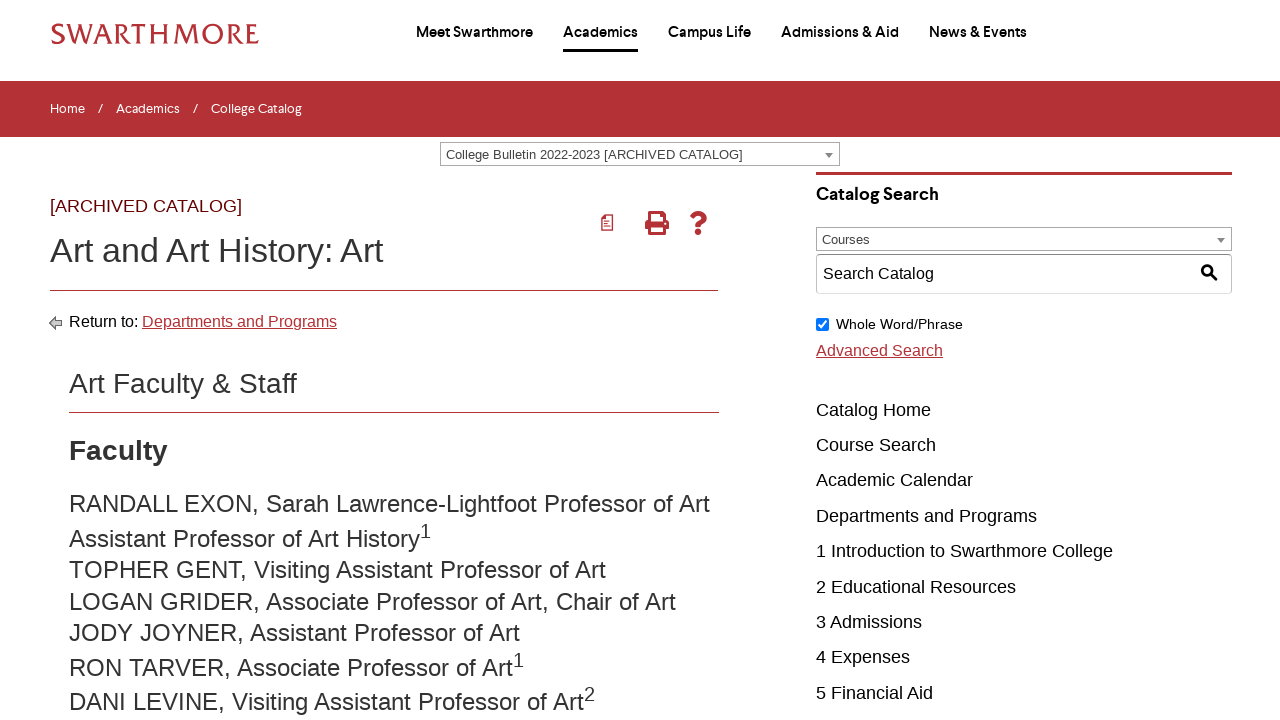

Located all course elements
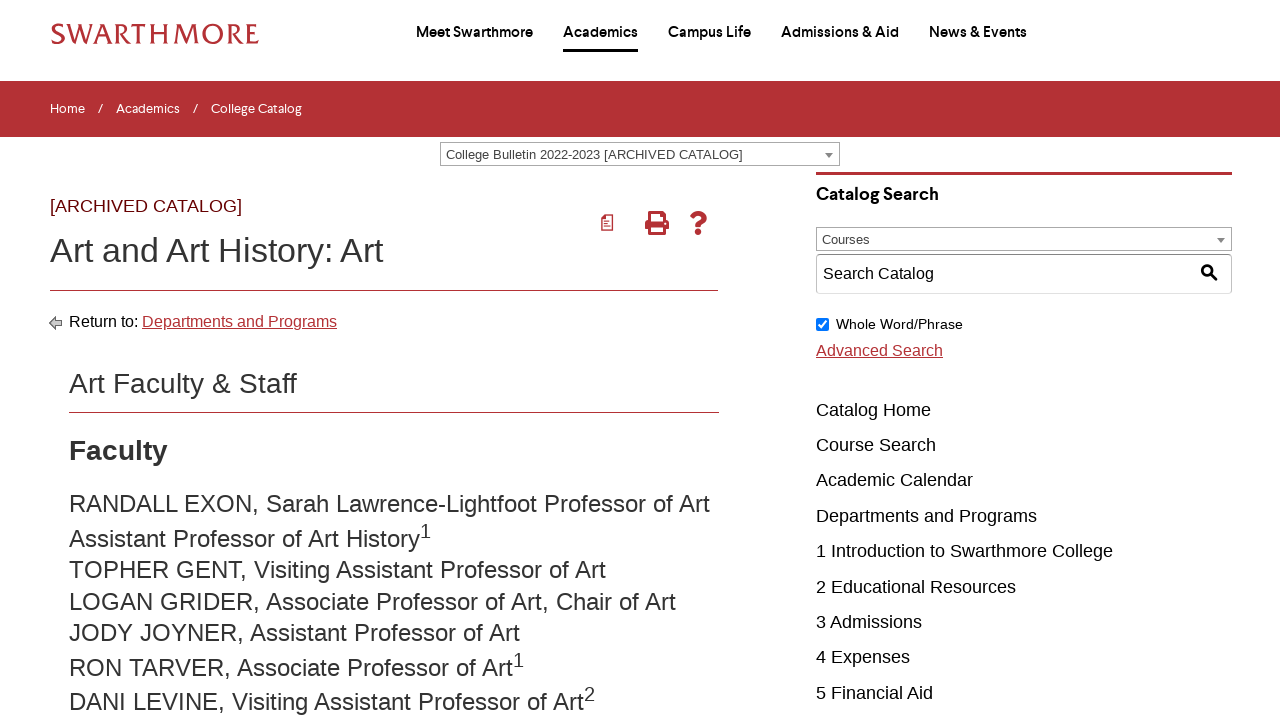

Clicked on 6th course to expand its details at (409, 360) on .acalog-course >> nth=5
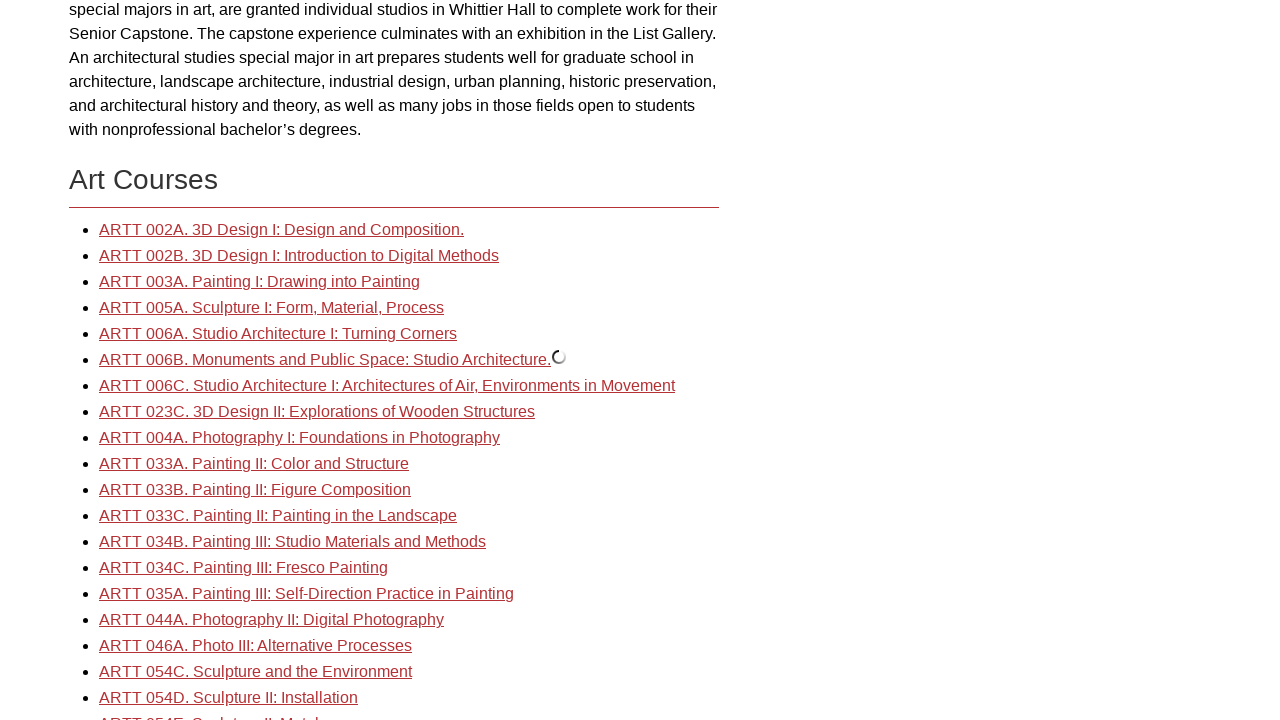

Waited for course details to become visible
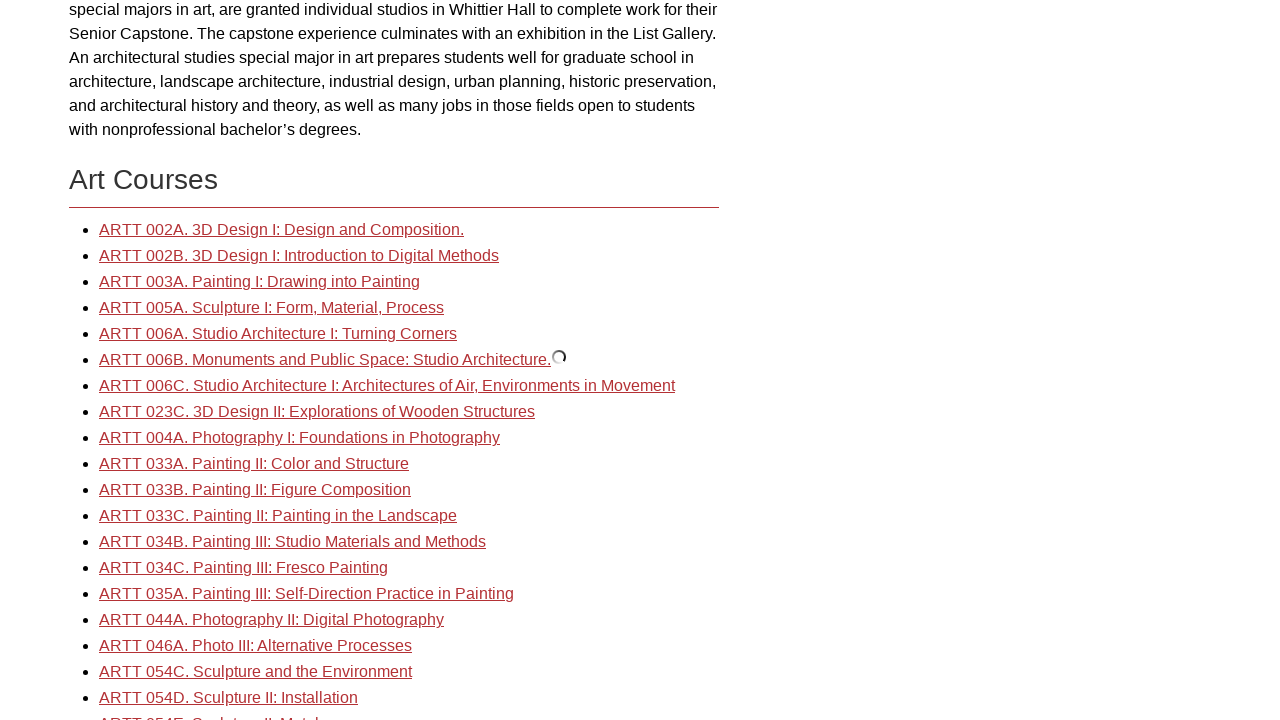

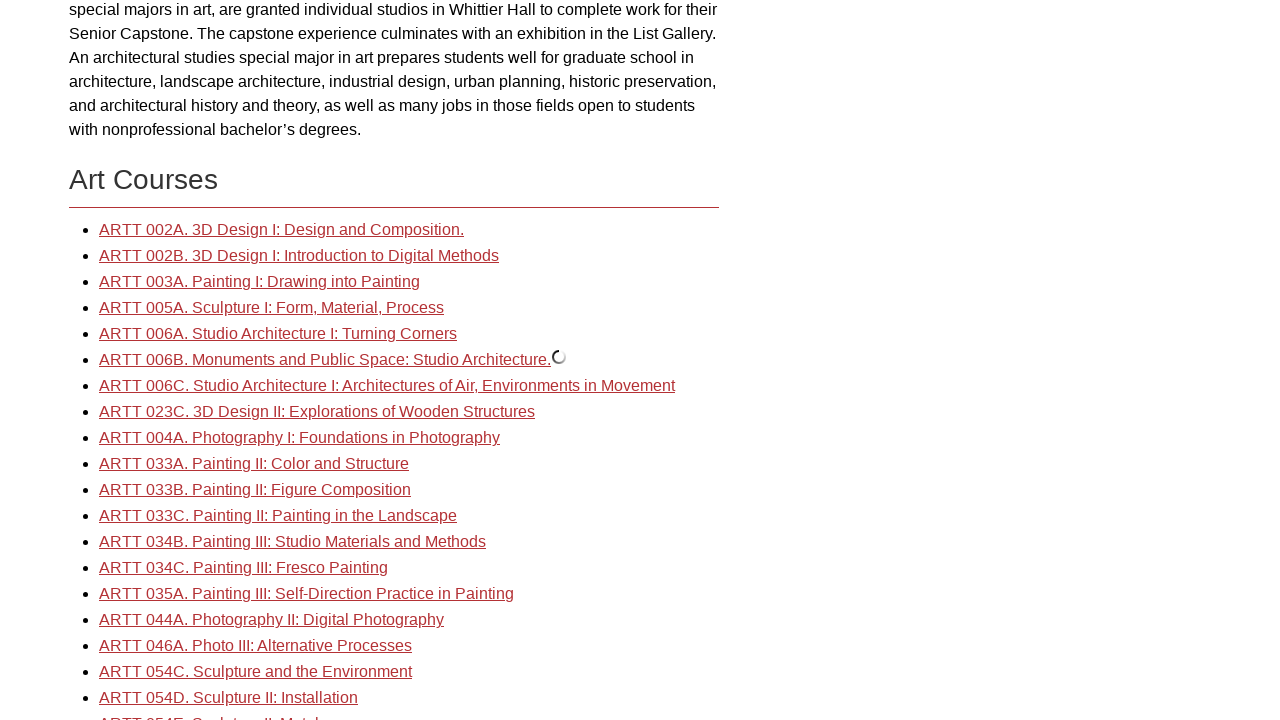